Navigates to a practice login page and loads it. This is a minimal test that simply verifies the page can be accessed.

Starting URL: https://rahulshettyacademy.com/loginpagePractise/

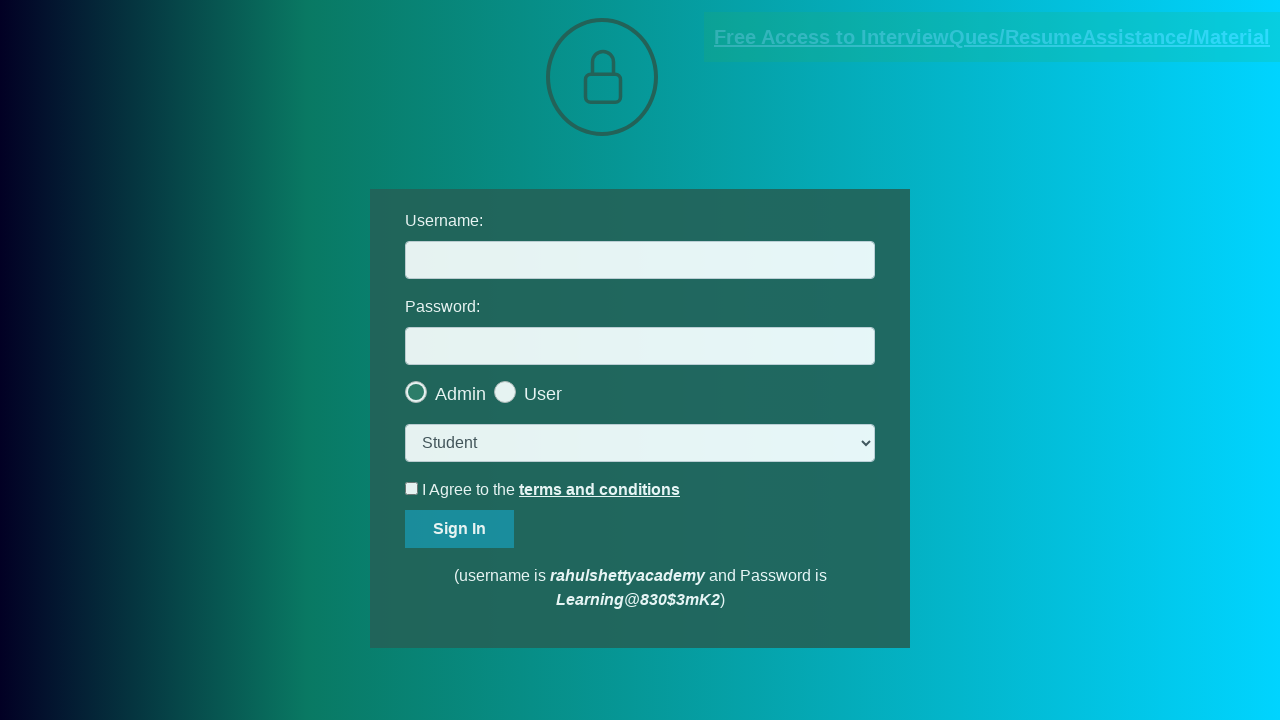

Waited for page to reach domcontentloaded state at https://rahulshettyacademy.com/loginpagePractise/
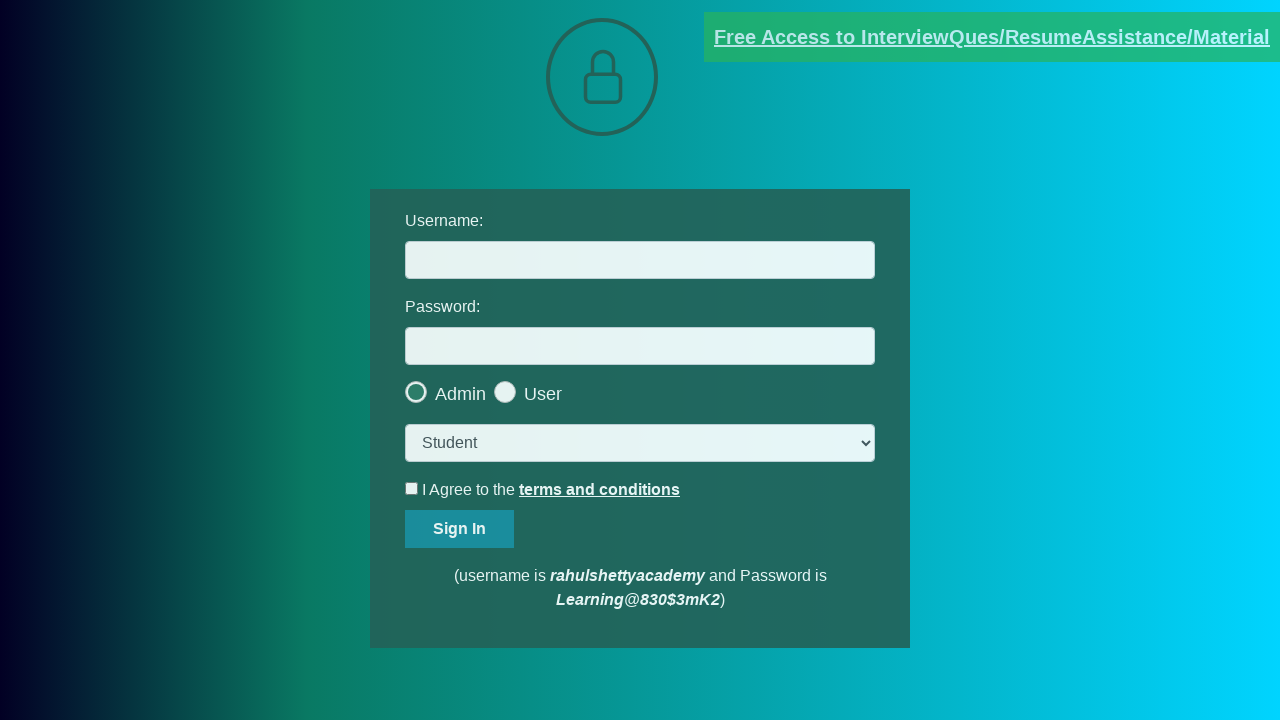

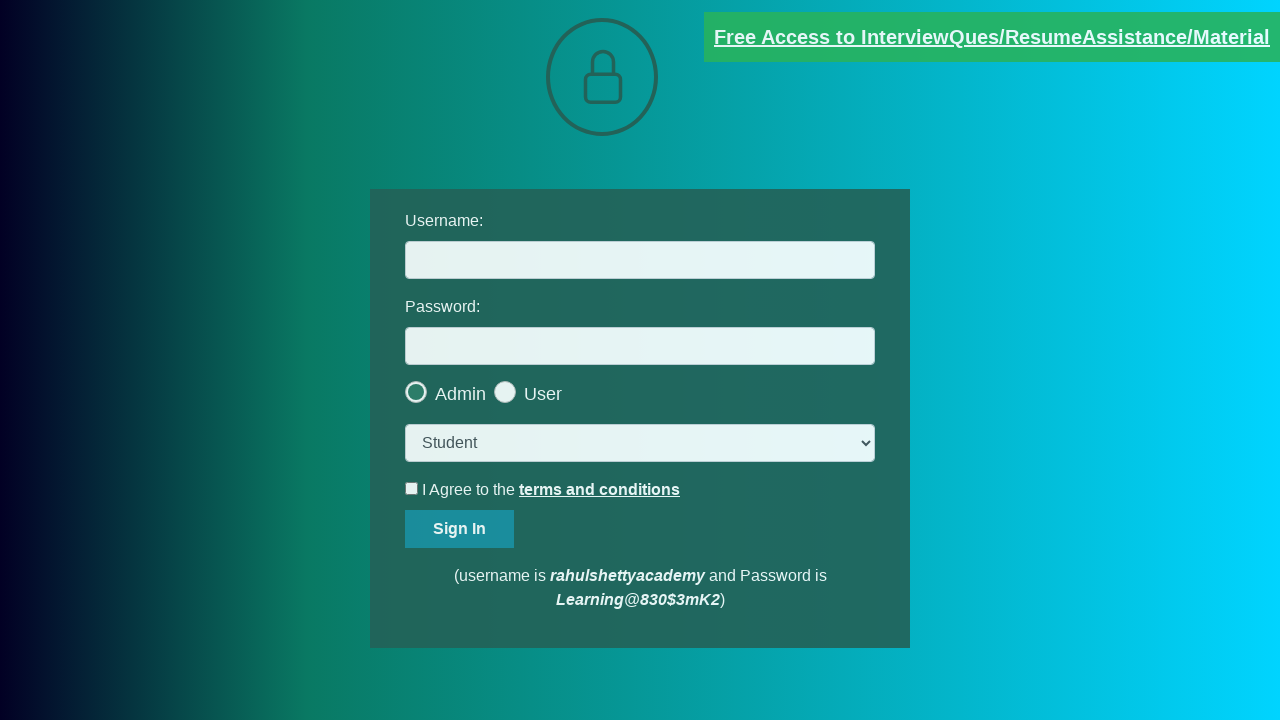